Navigates to the GUVI website and retrieves the page title

Starting URL: https://www.guvi.in

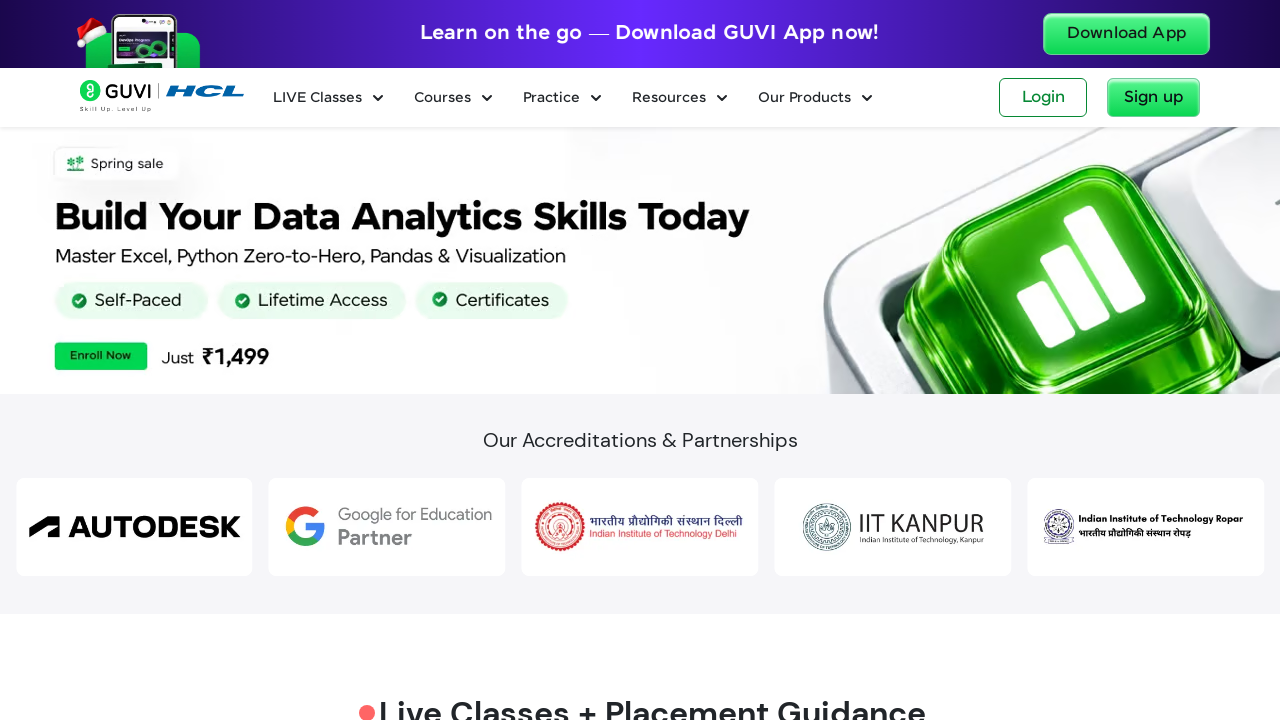

Waited for page to reach domcontentloaded state
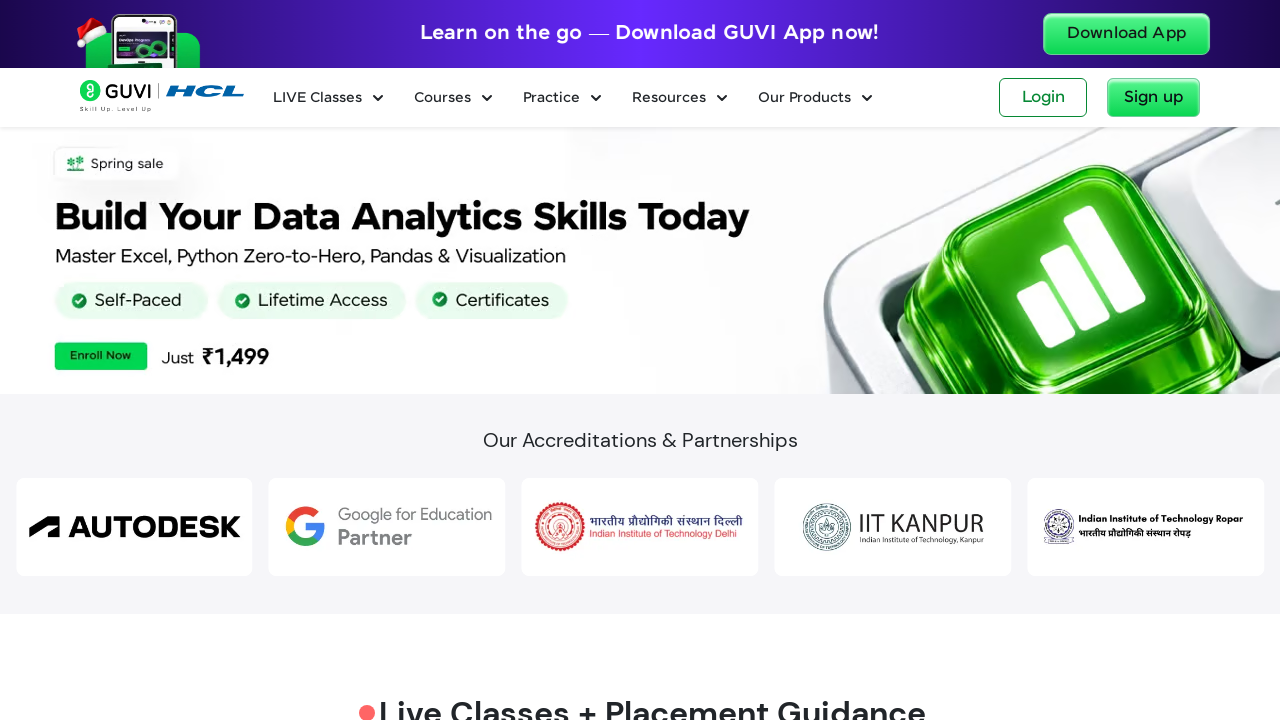

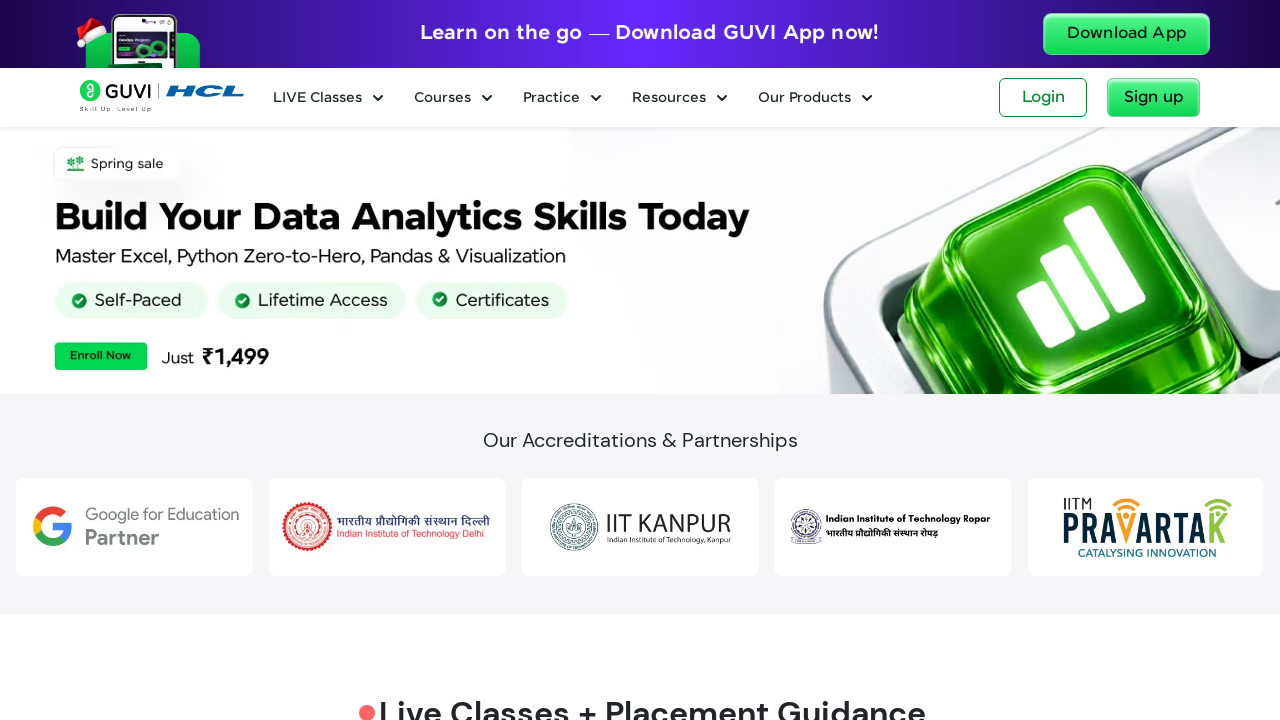